Tests radio button functionality by selecting a random radio button from a group of radio buttons on the page.

Starting URL: https://codenboxautomationlab.com/practice/

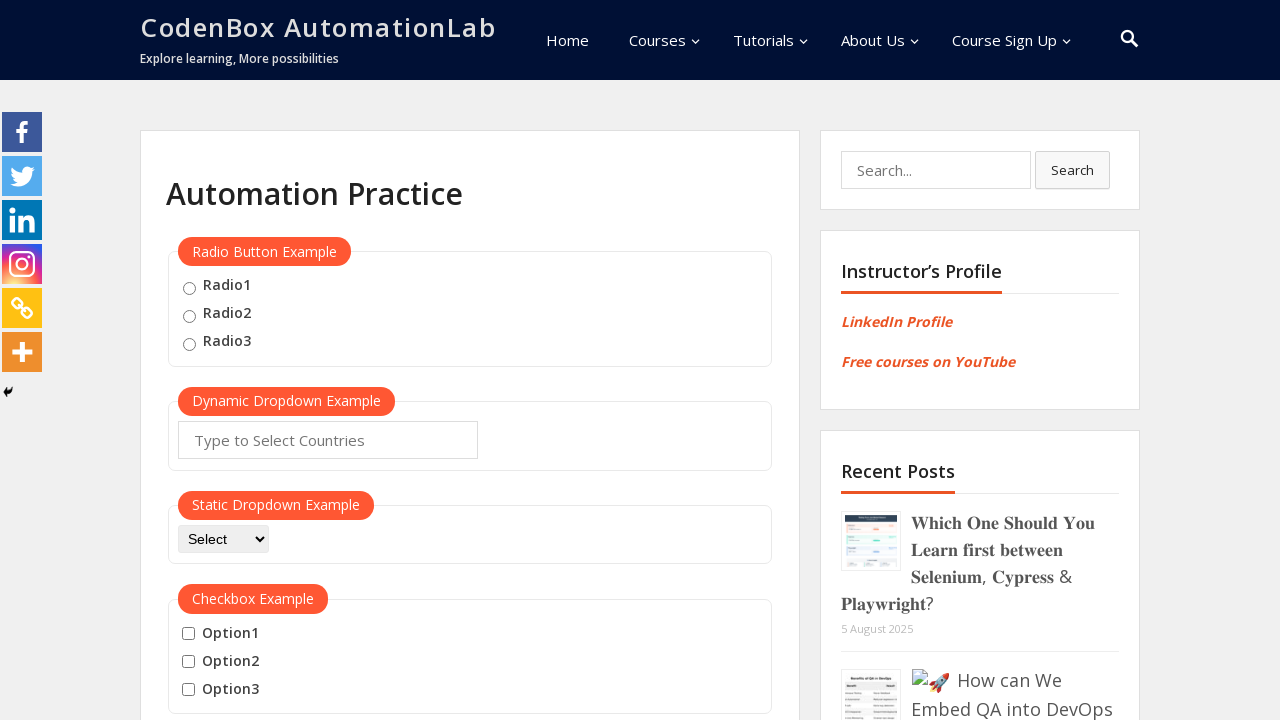

Waited for radio buttons to load on the page
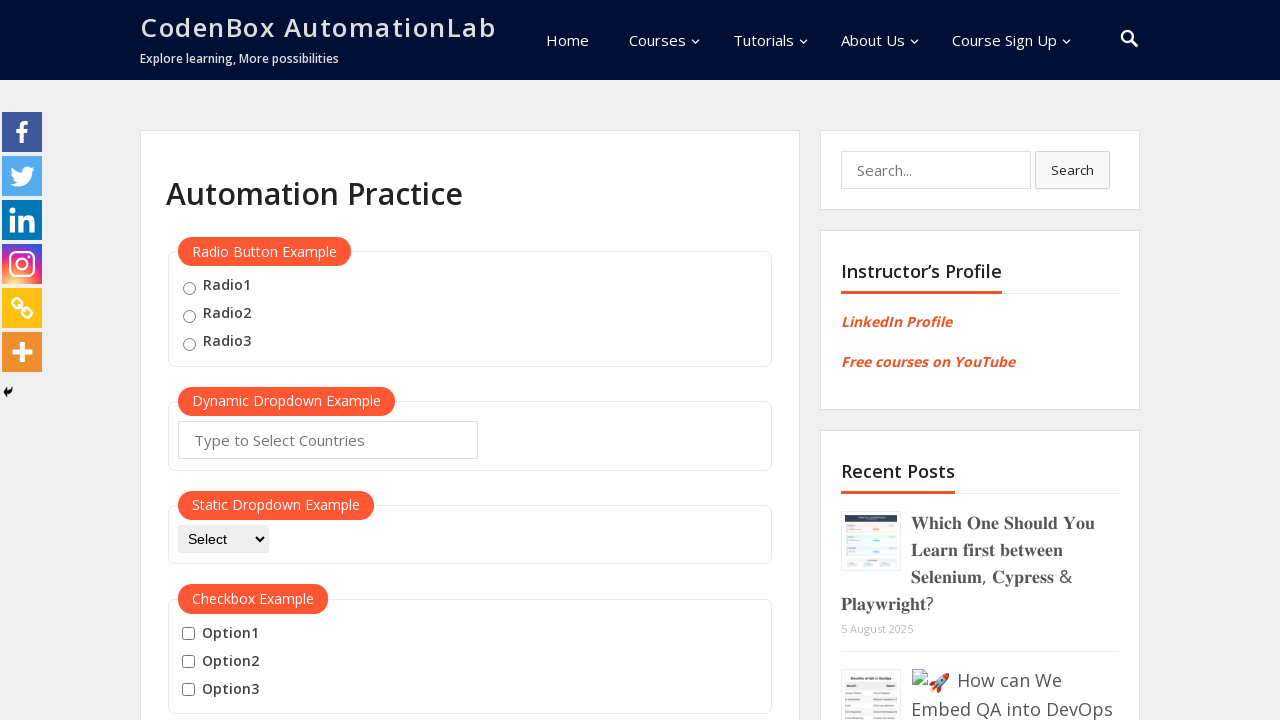

Located all radio buttons on the page
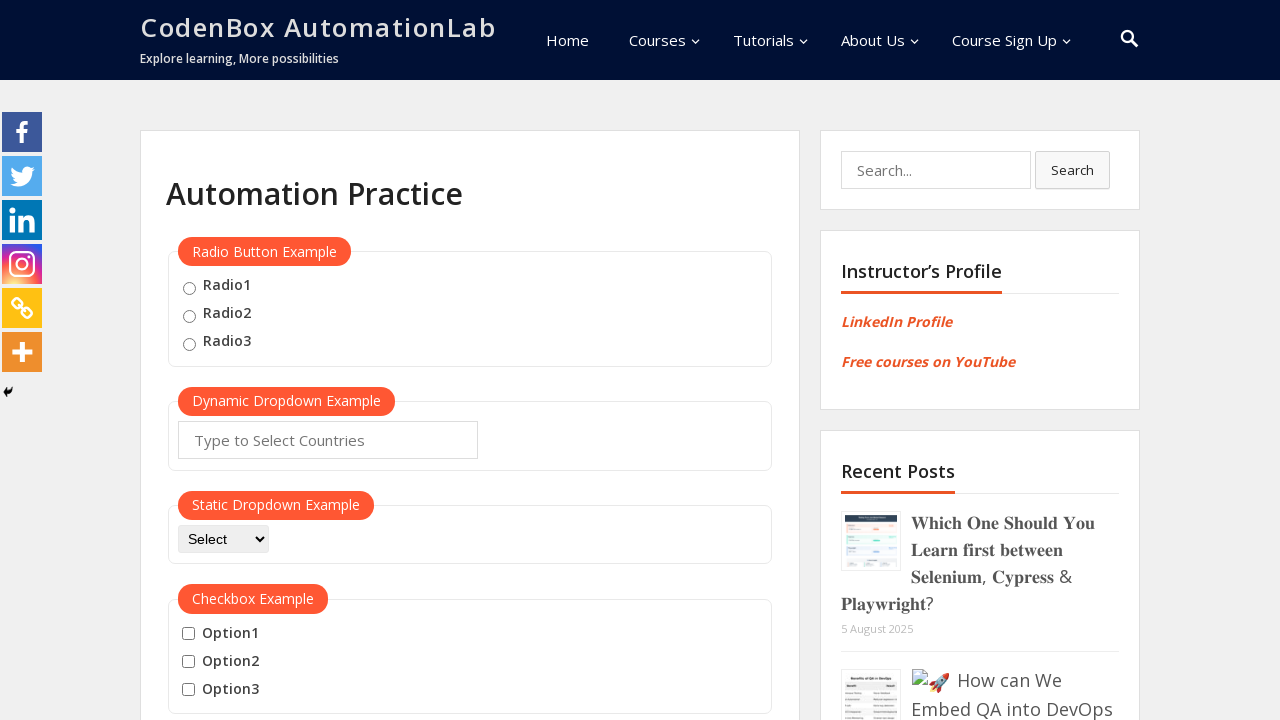

Selected the second radio button from the group at (189, 316) on .radioButton >> nth=1
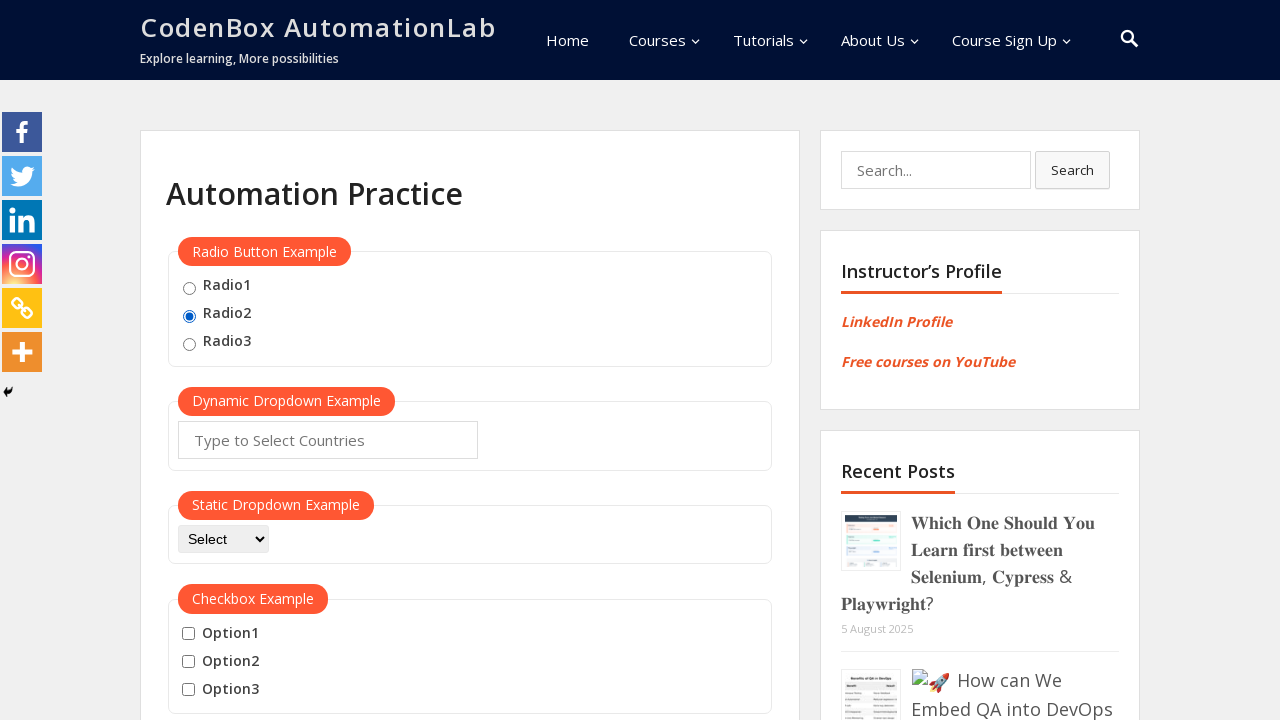

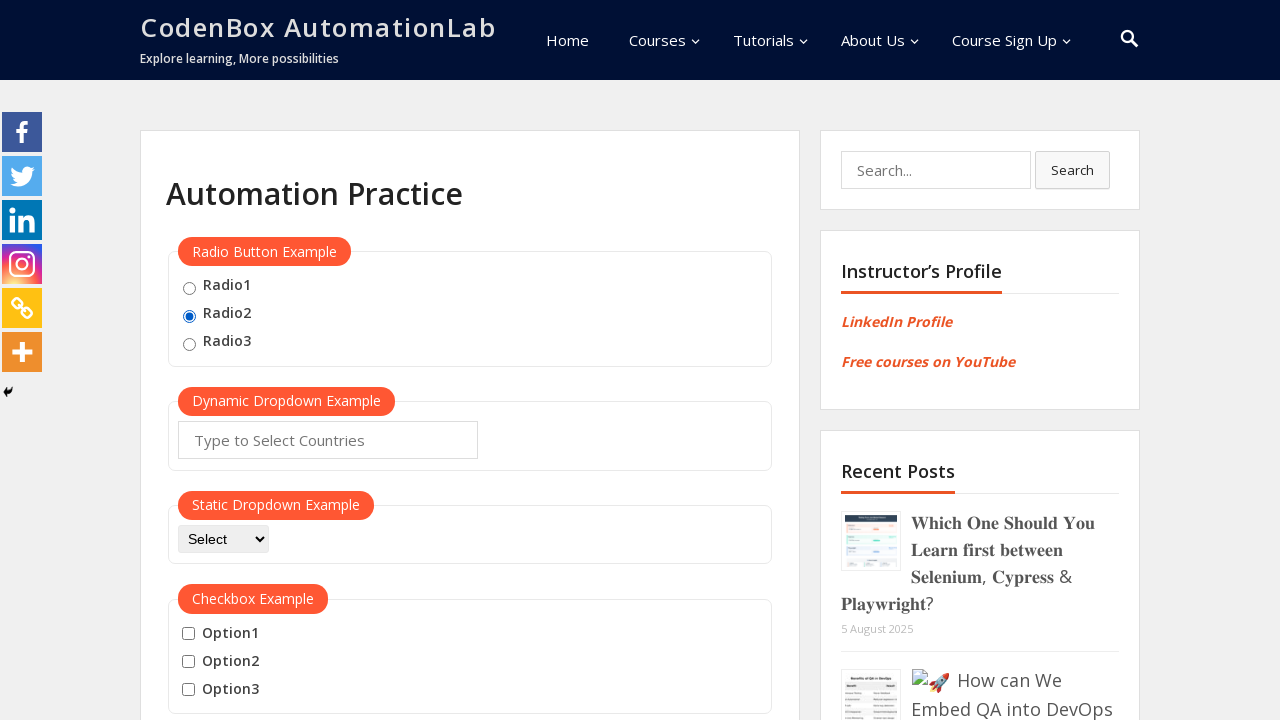